Navigates to the mortgage calculator page without performing any additional actions

Starting URL: https://www.calculator.net/mortgage-calculator.html

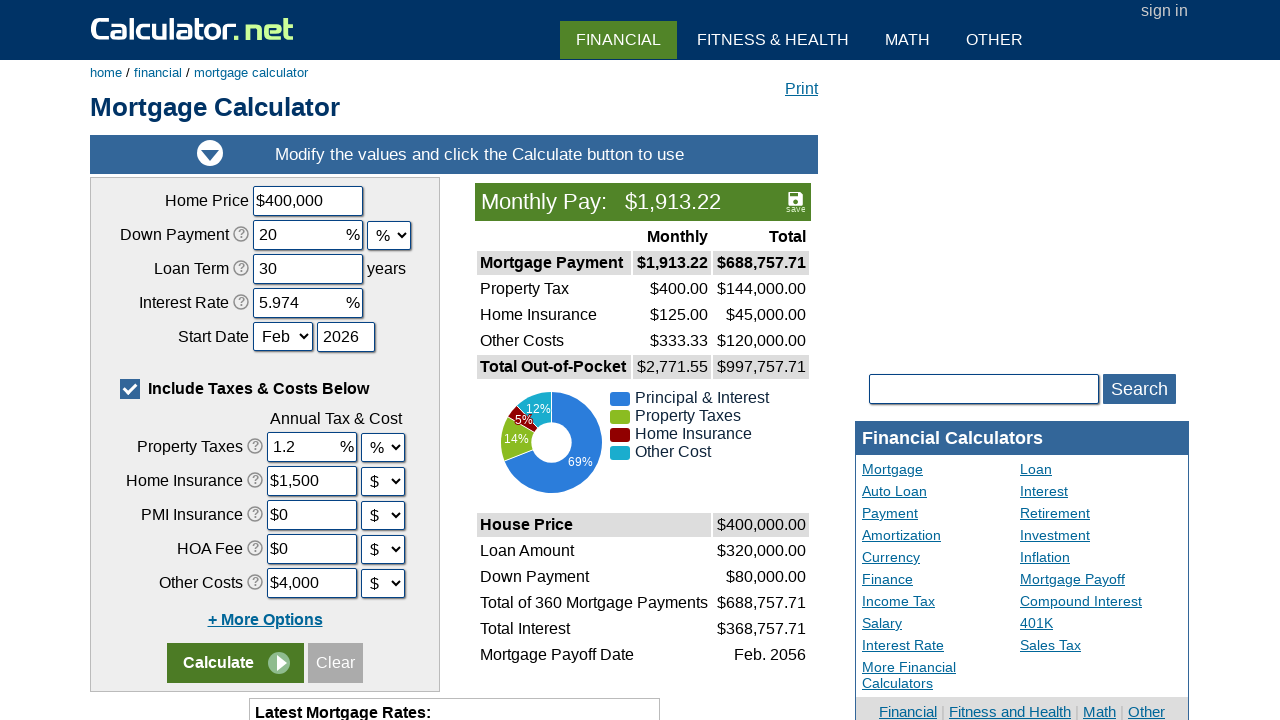

Navigated to mortgage calculator page
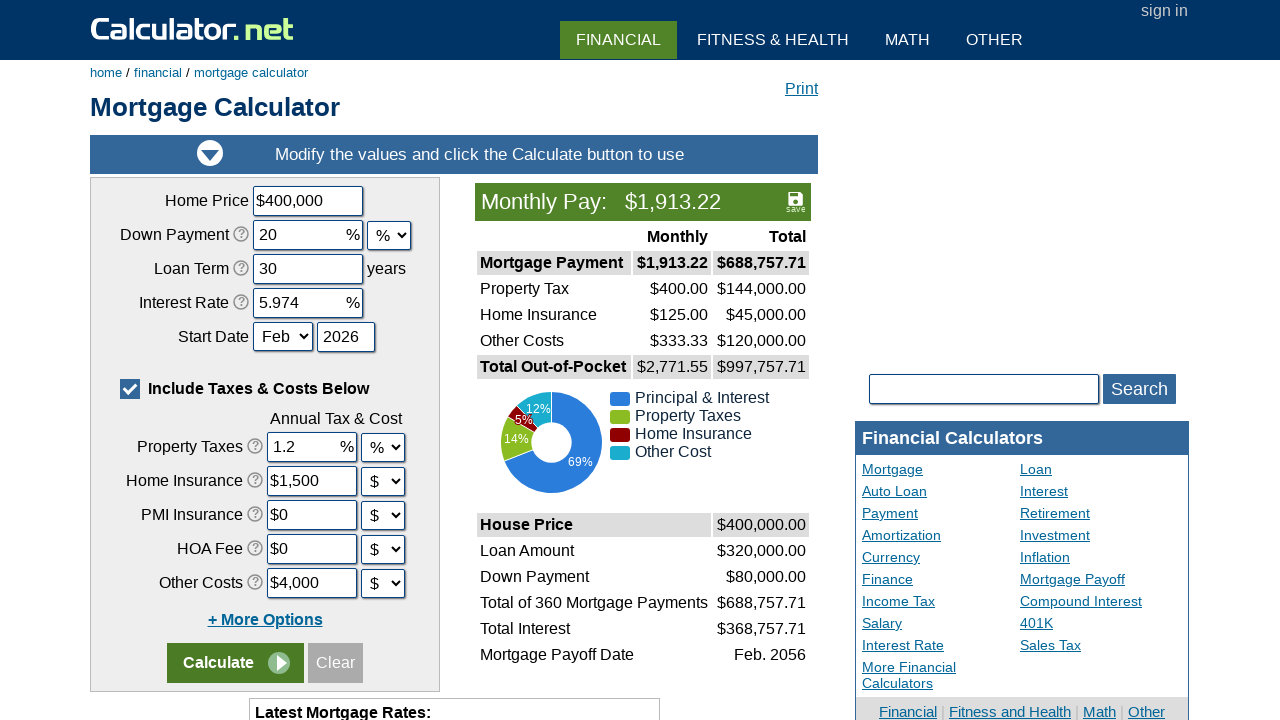

Page DOM content loaded
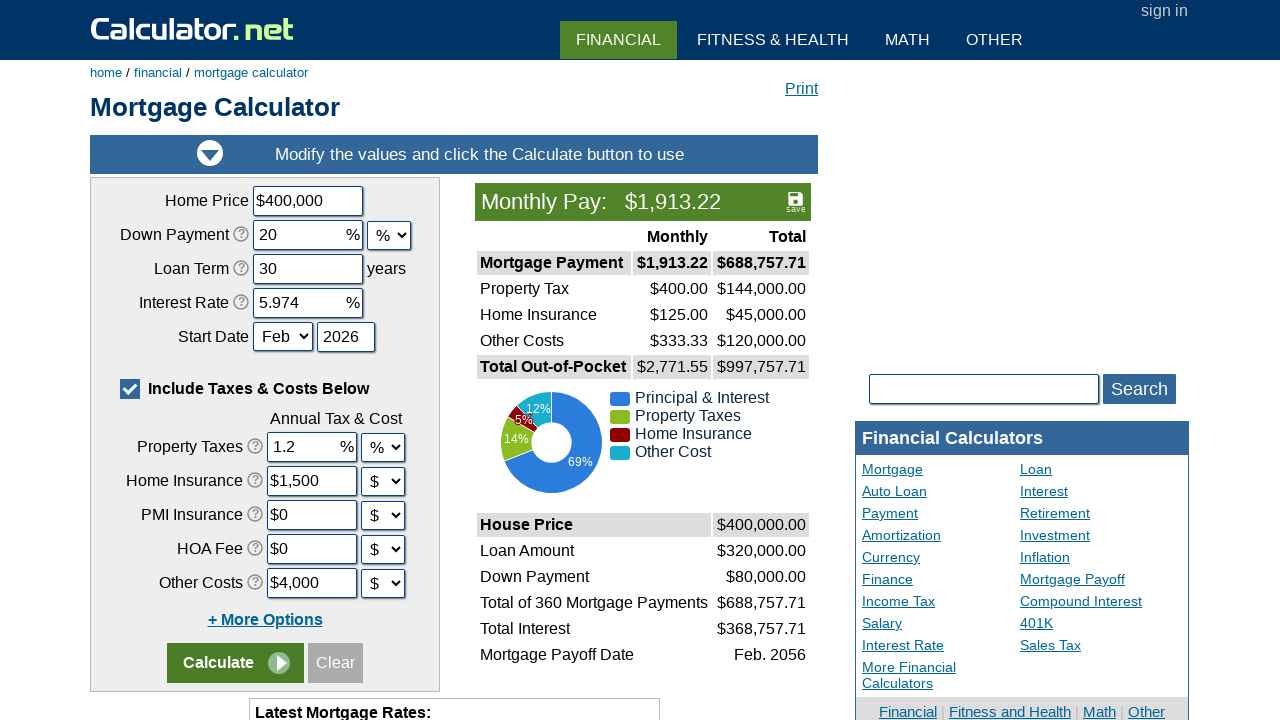

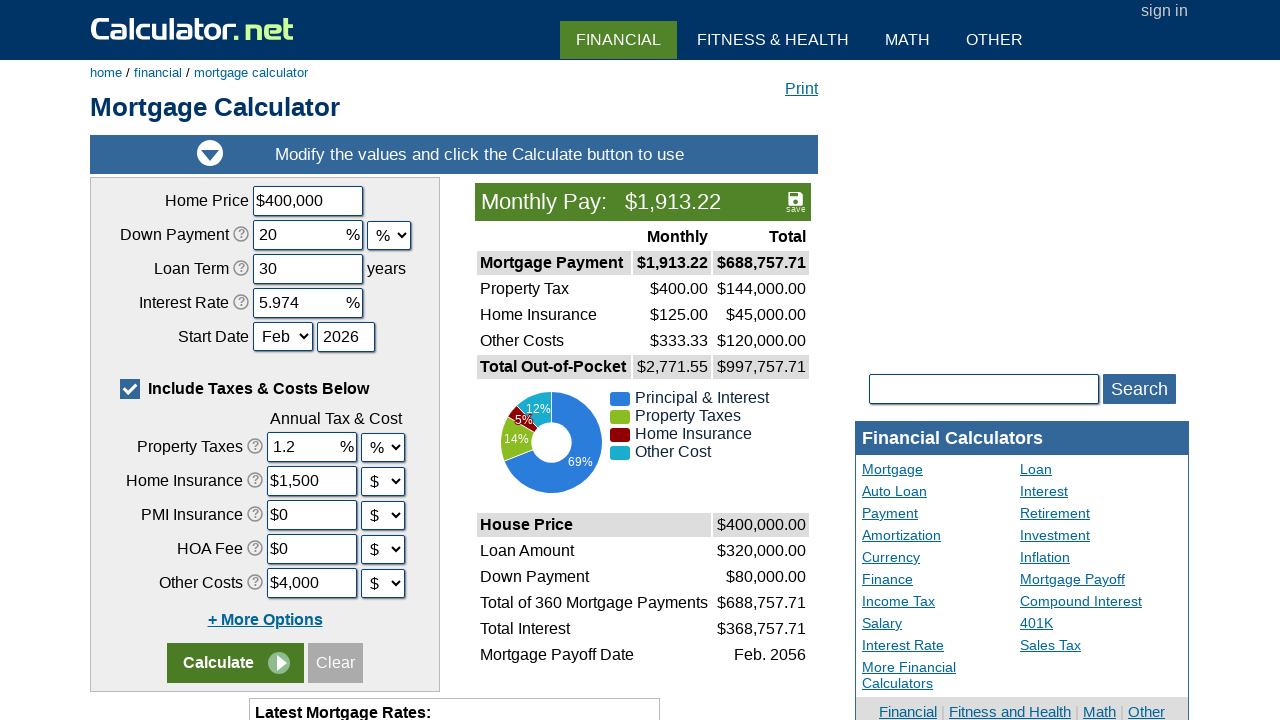